Verifies that the browser tab title contains "ТестОпс" when visiting the documentation home page (using test.step wrapper).

Starting URL: https://qatools.ru/docs/

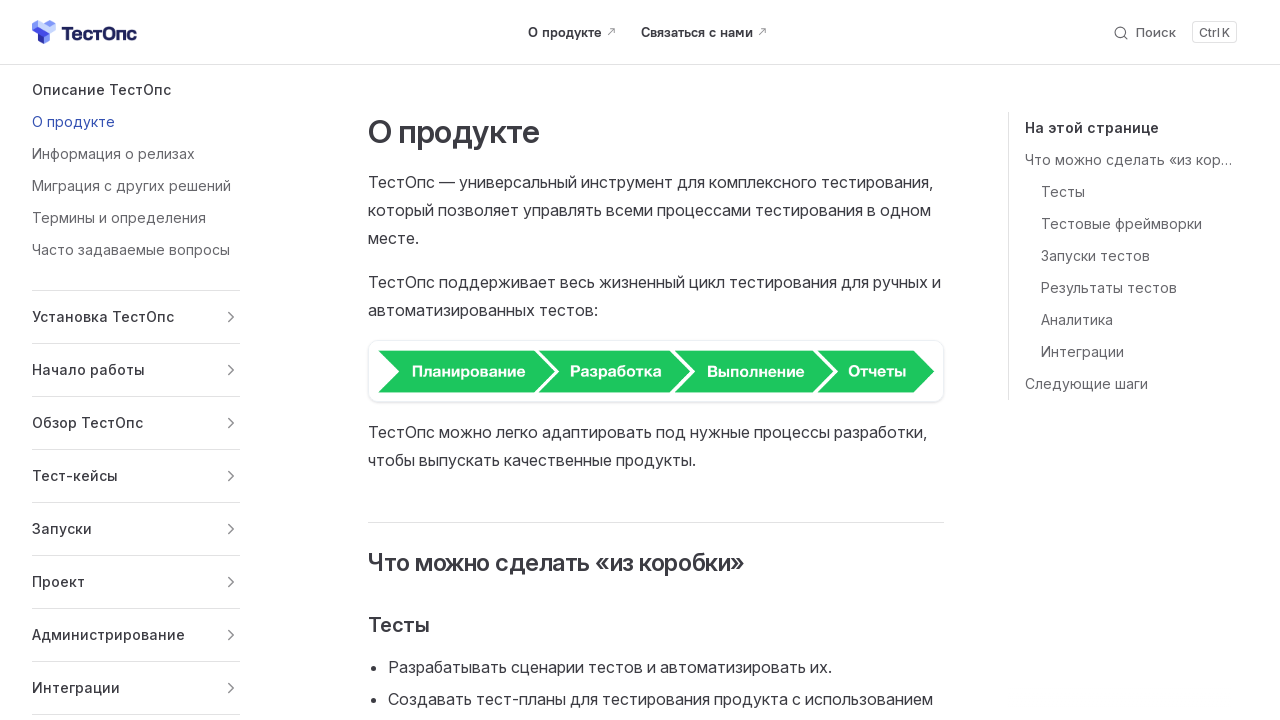

Navigated to documentation home page at https://qatools.ru/docs/
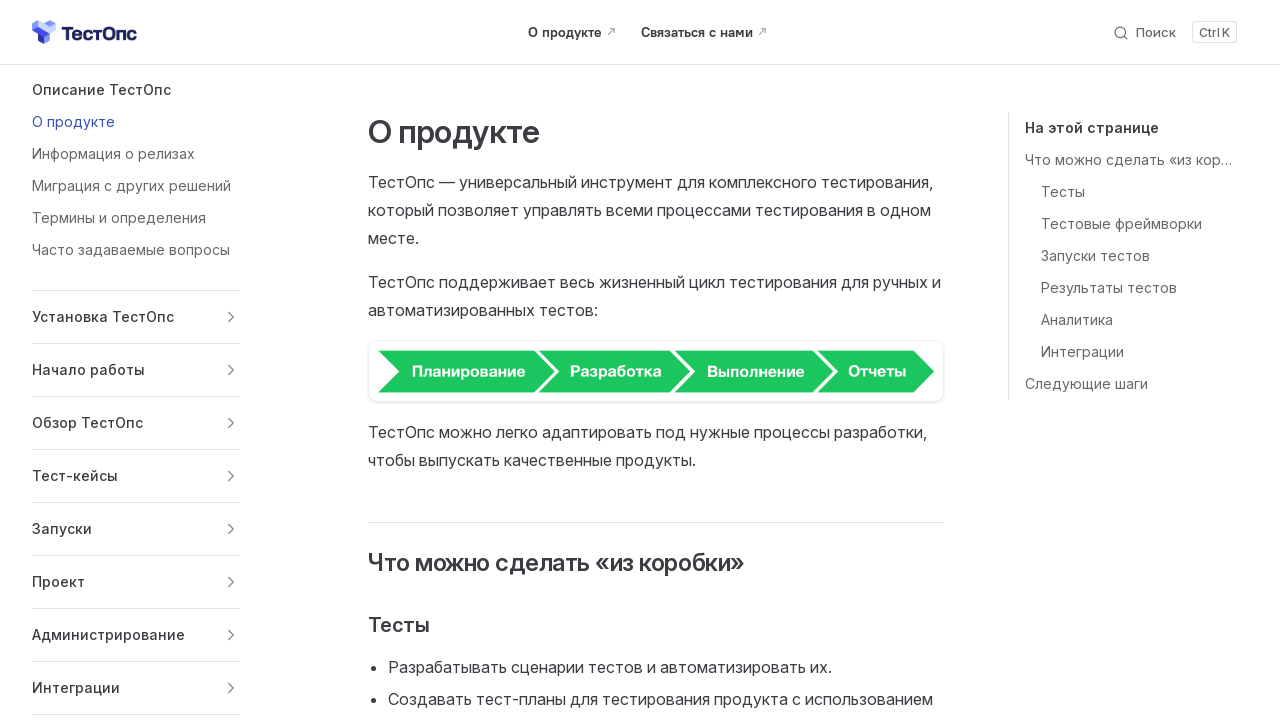

Verified that browser tab title contains 'ТестОпс'
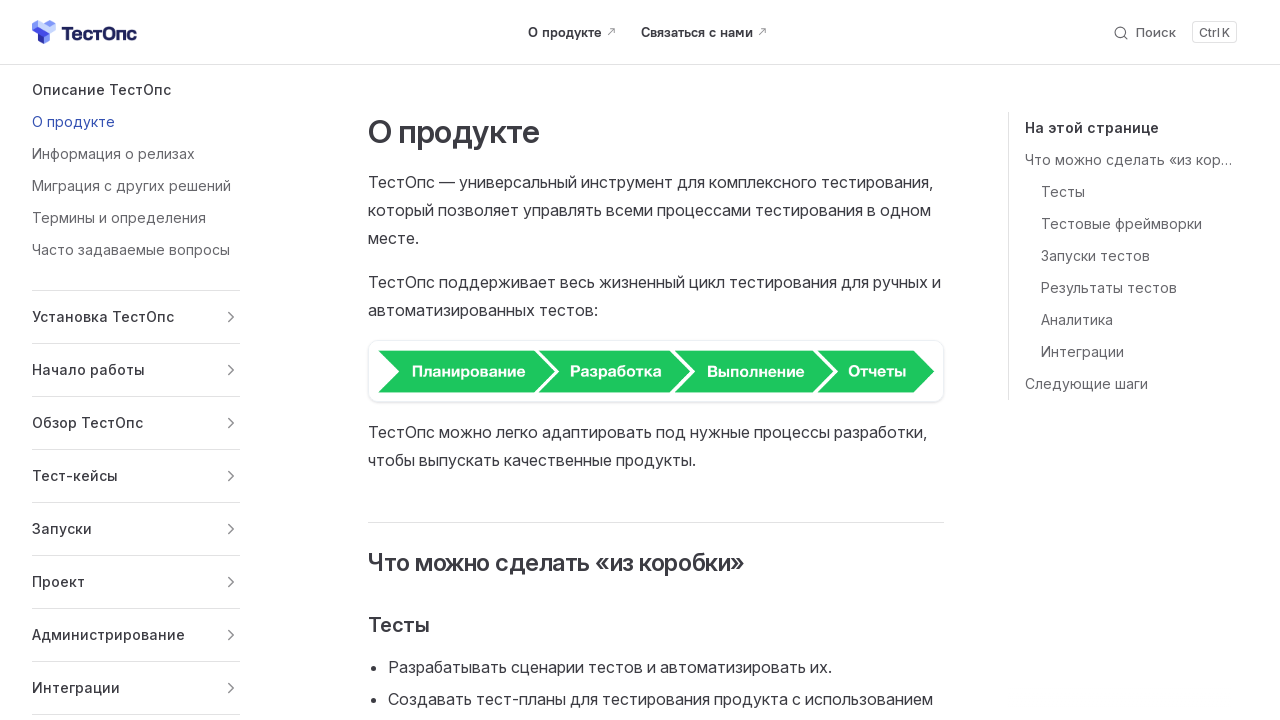

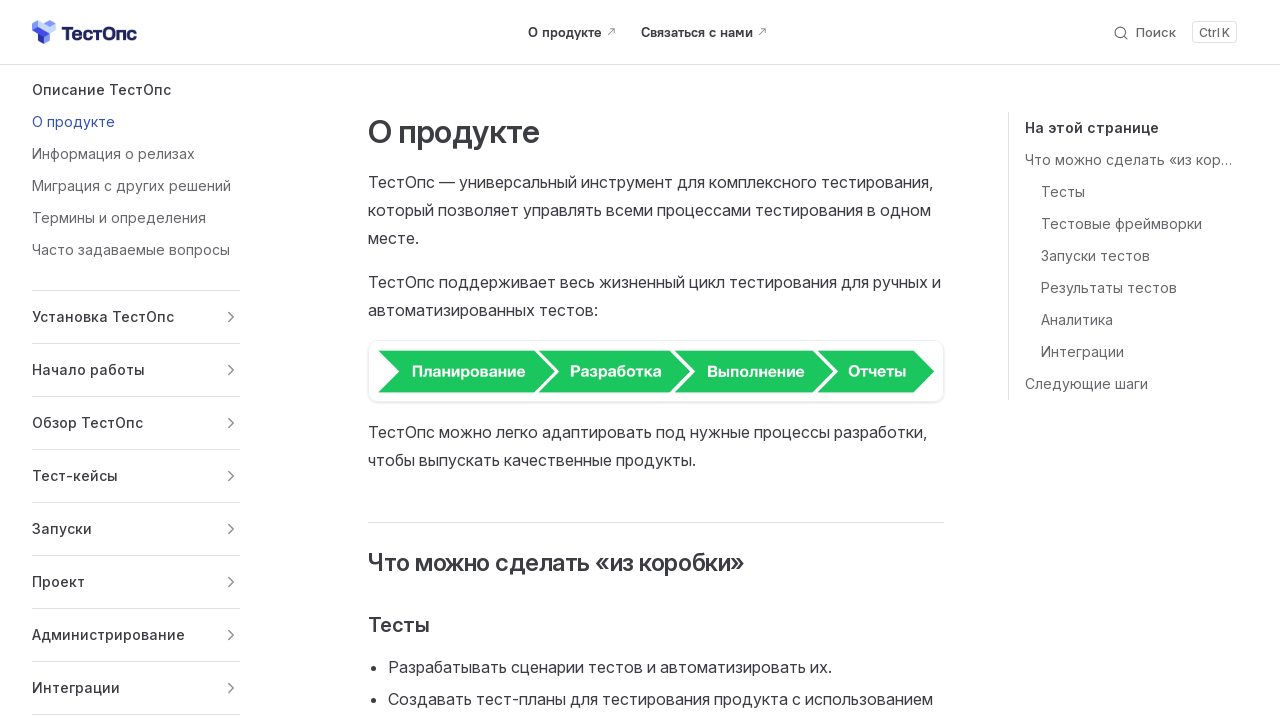